Tests handling of multiple browser tabs by clicking a link that opens a new tab, switching to the new tab to verify its content, then switching back to the original tab to verify its content.

Starting URL: https://the-internet.herokuapp.com/windows

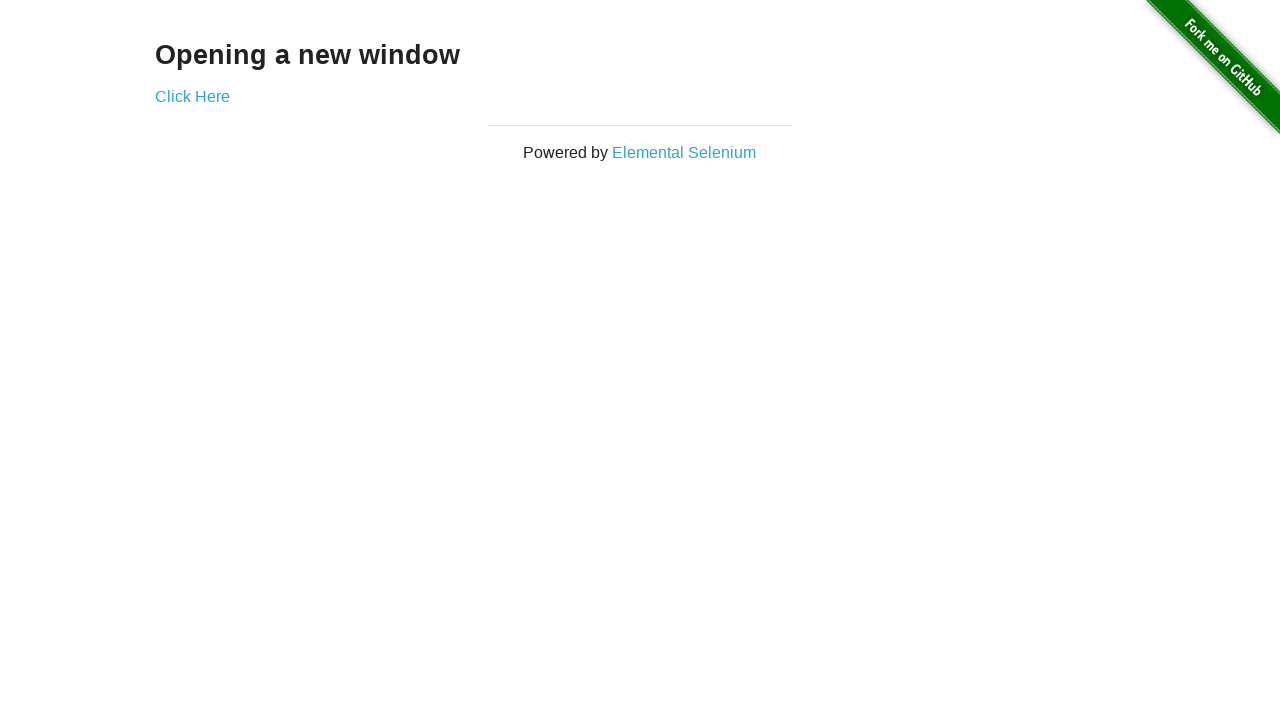

Clicked 'Click Here' link to open a new tab at (192, 96) on a[href='/windows/new']
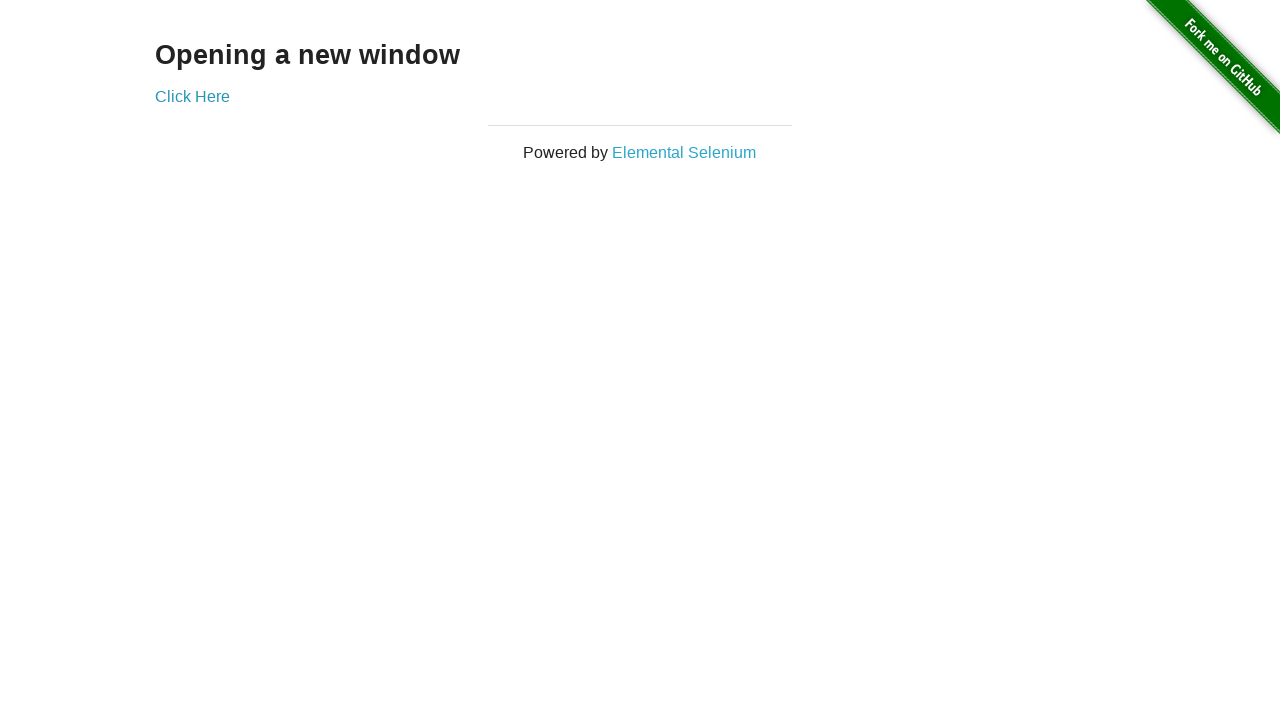

Captured the newly opened page/tab
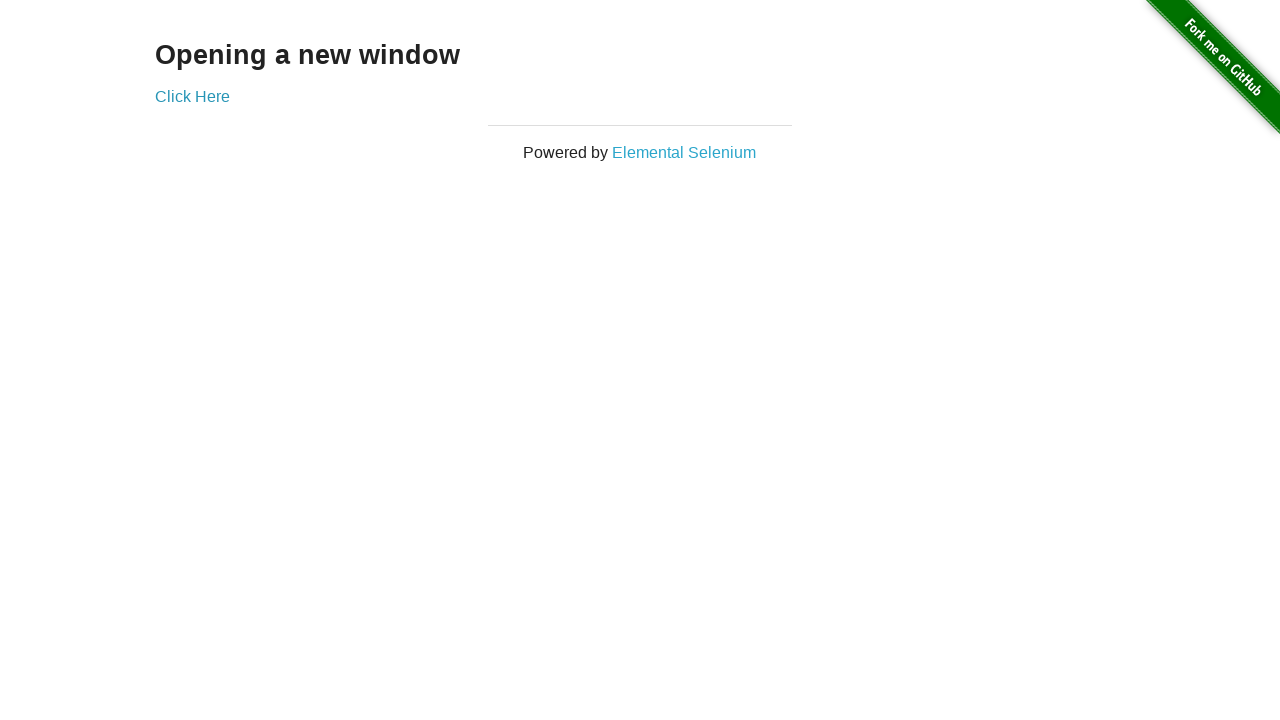

New page finished loading
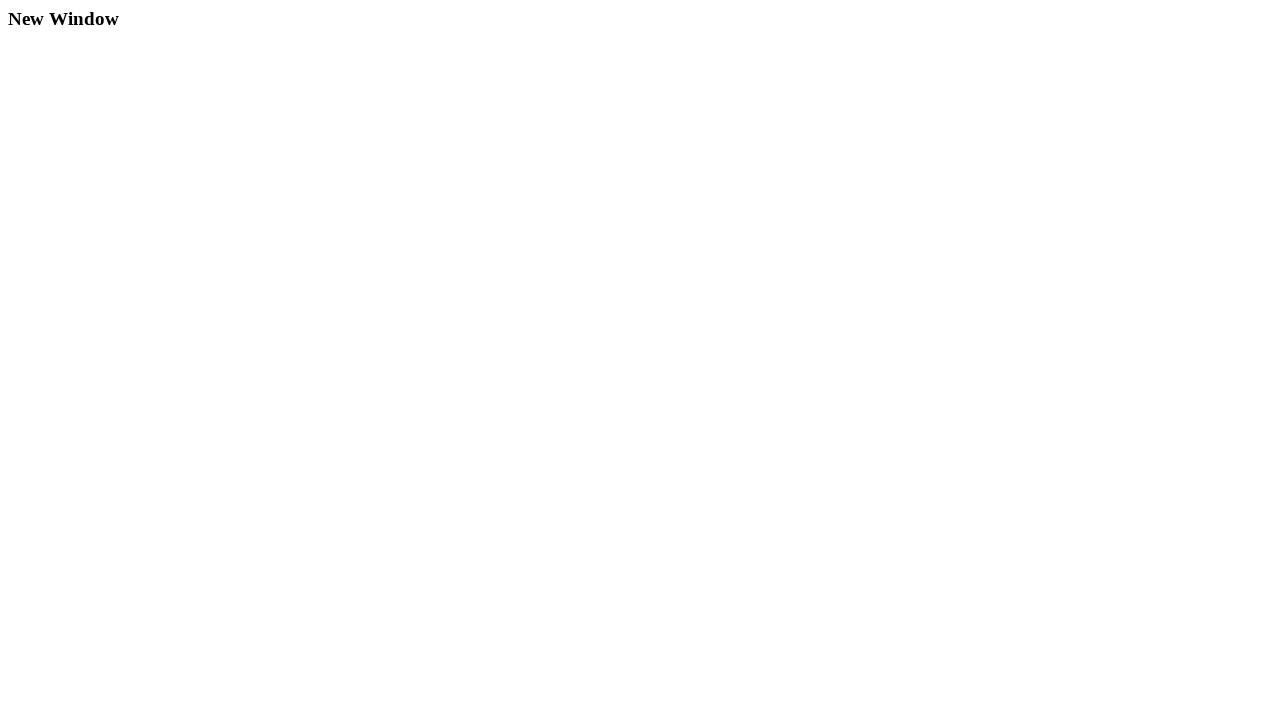

Retrieved header text from new page
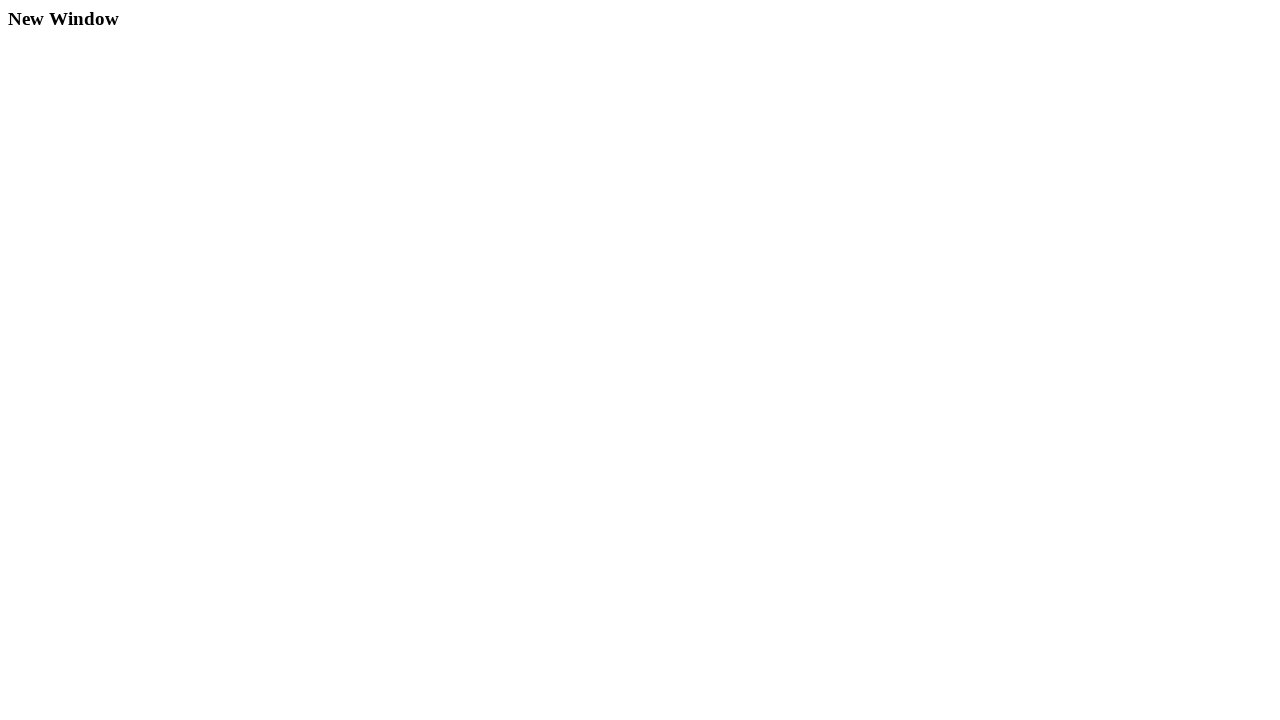

Verified new page header text is 'New Window'
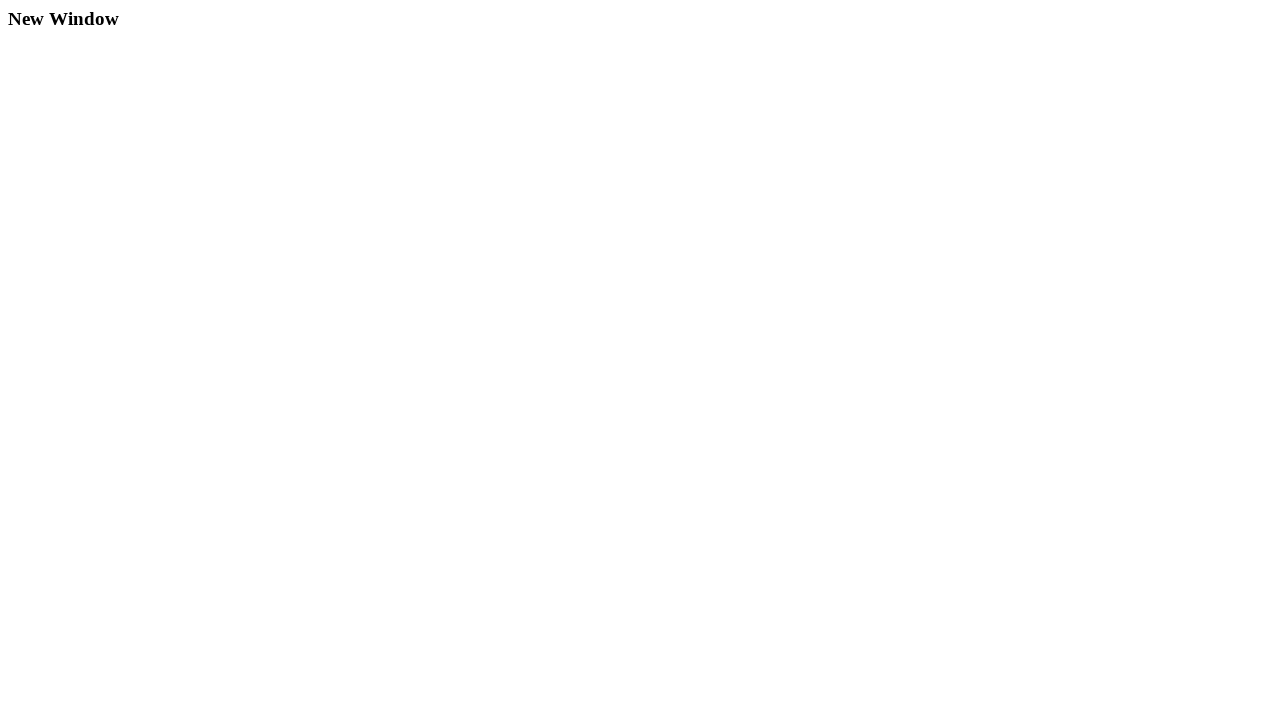

Switched back to original tab
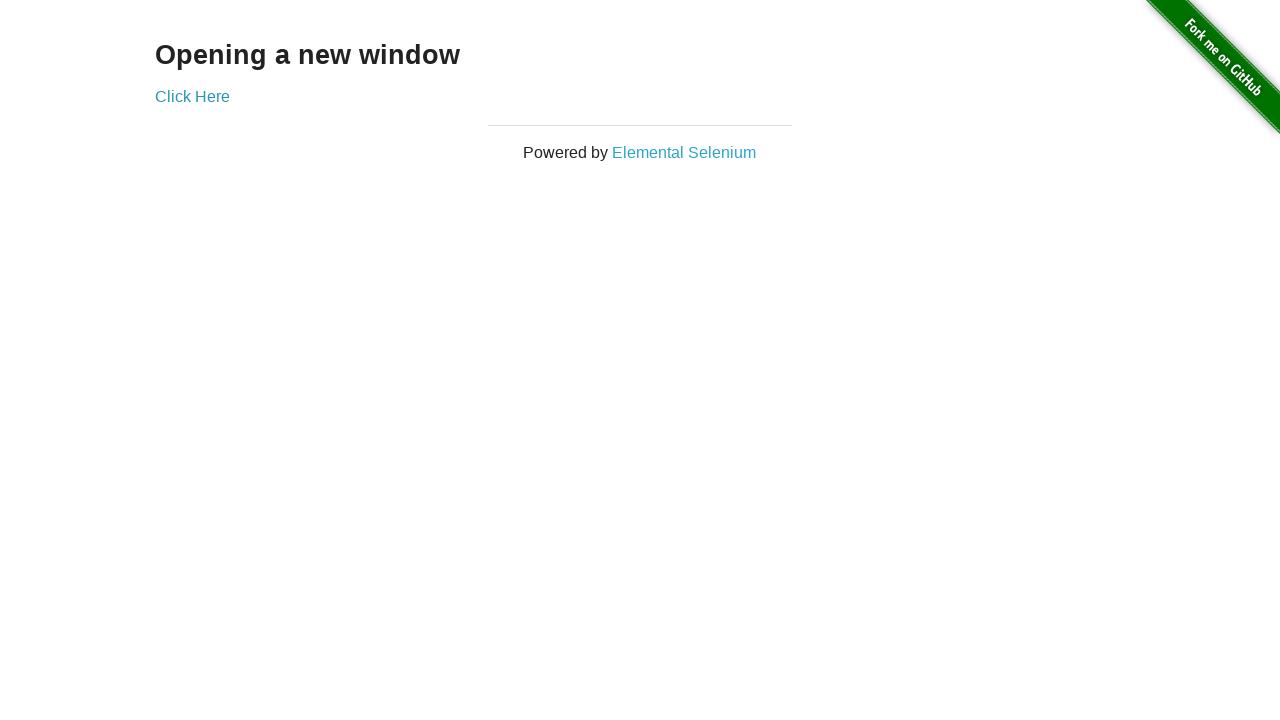

Retrieved header text from original page
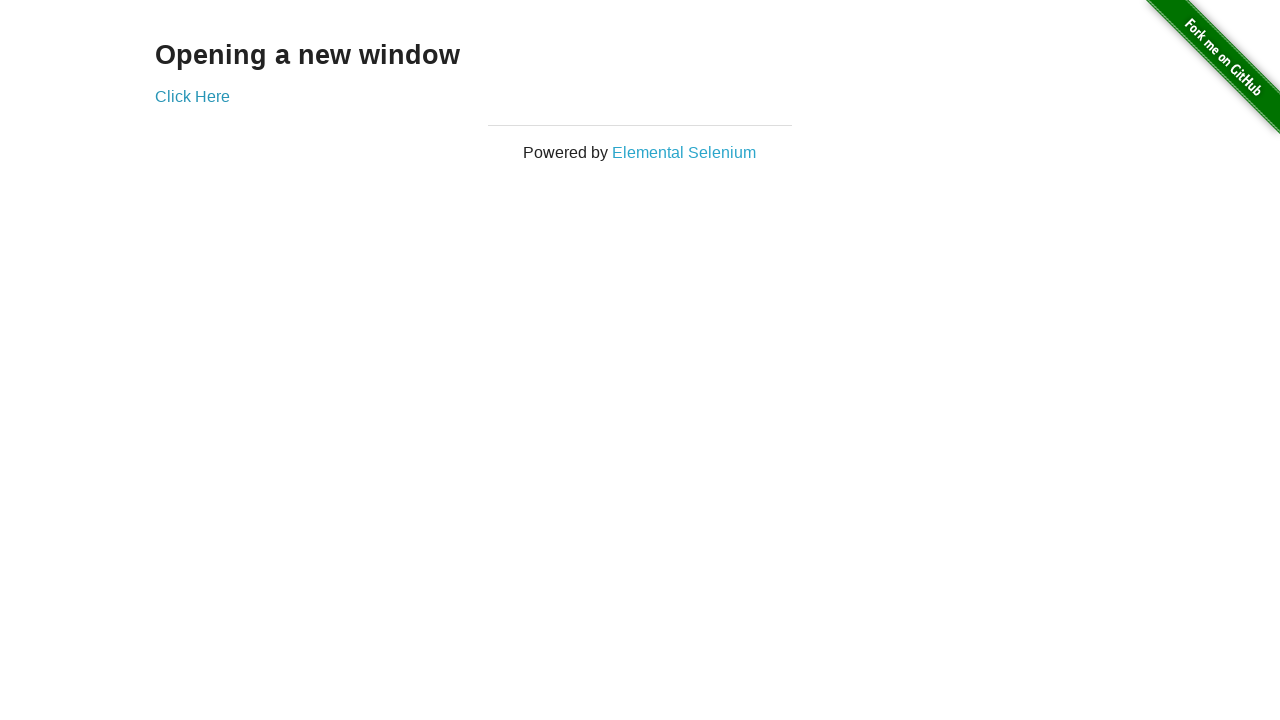

Verified original page header text is 'Opening a new window'
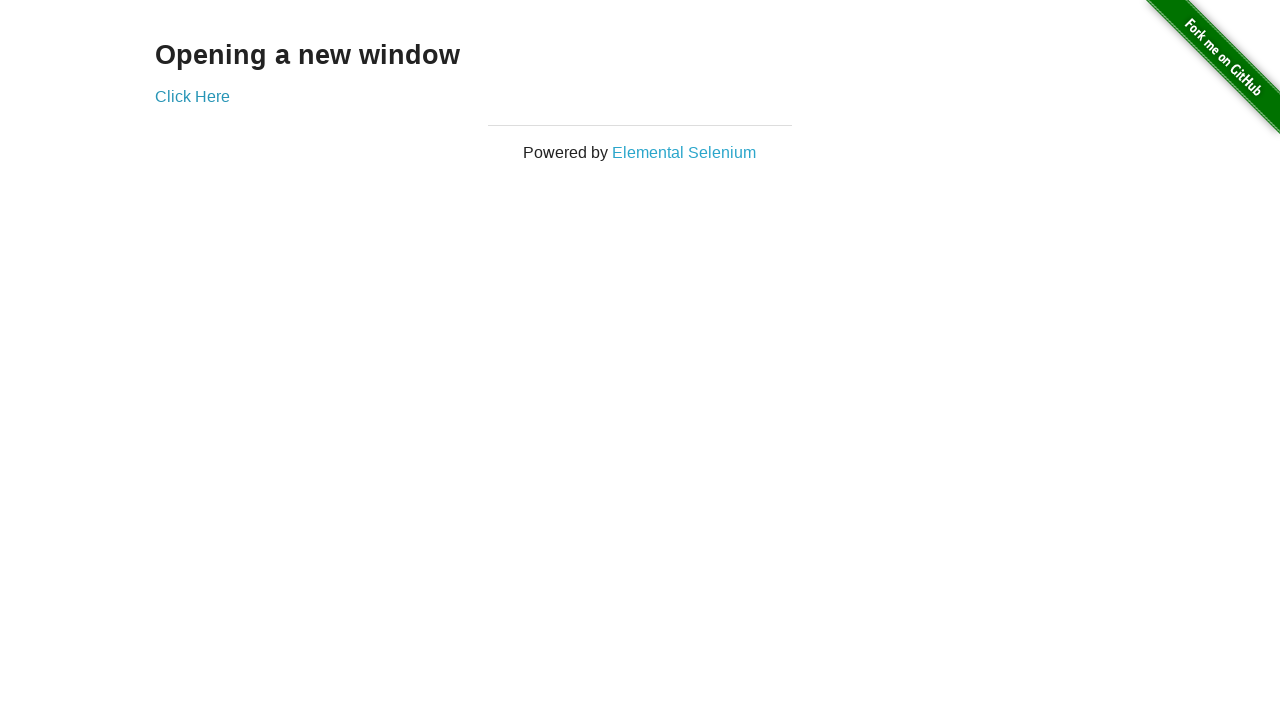

Closed the new tab
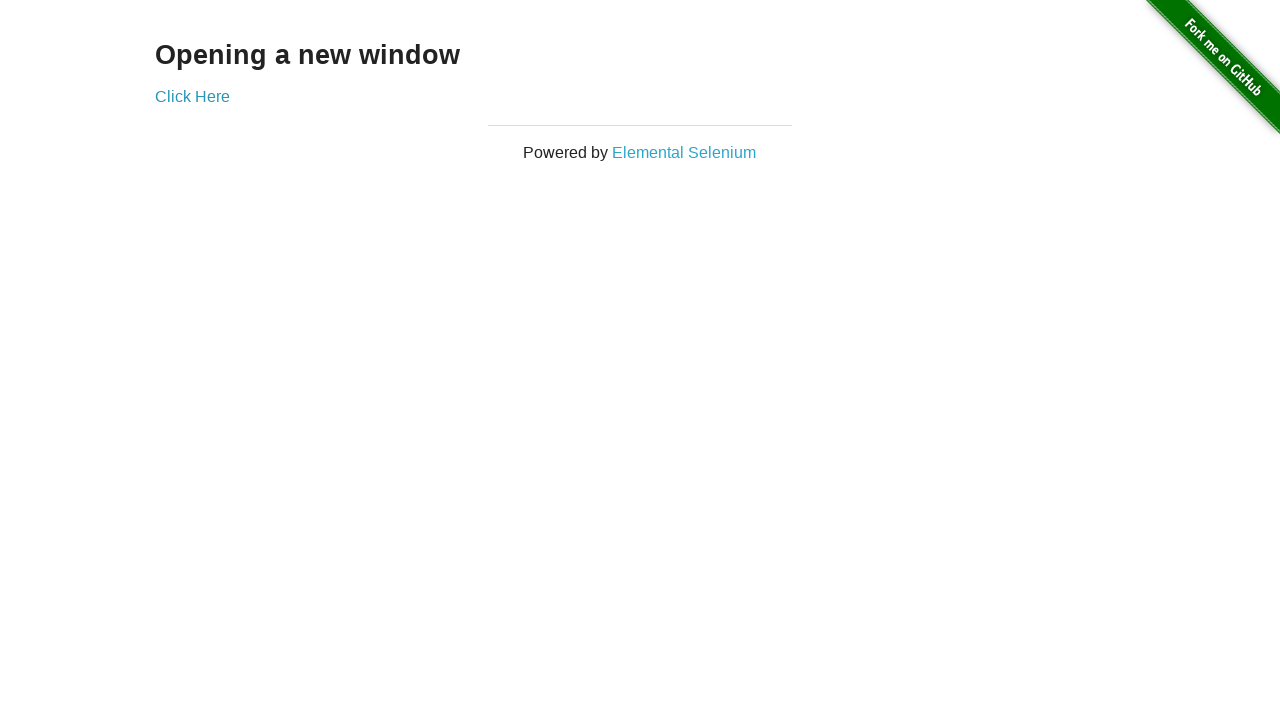

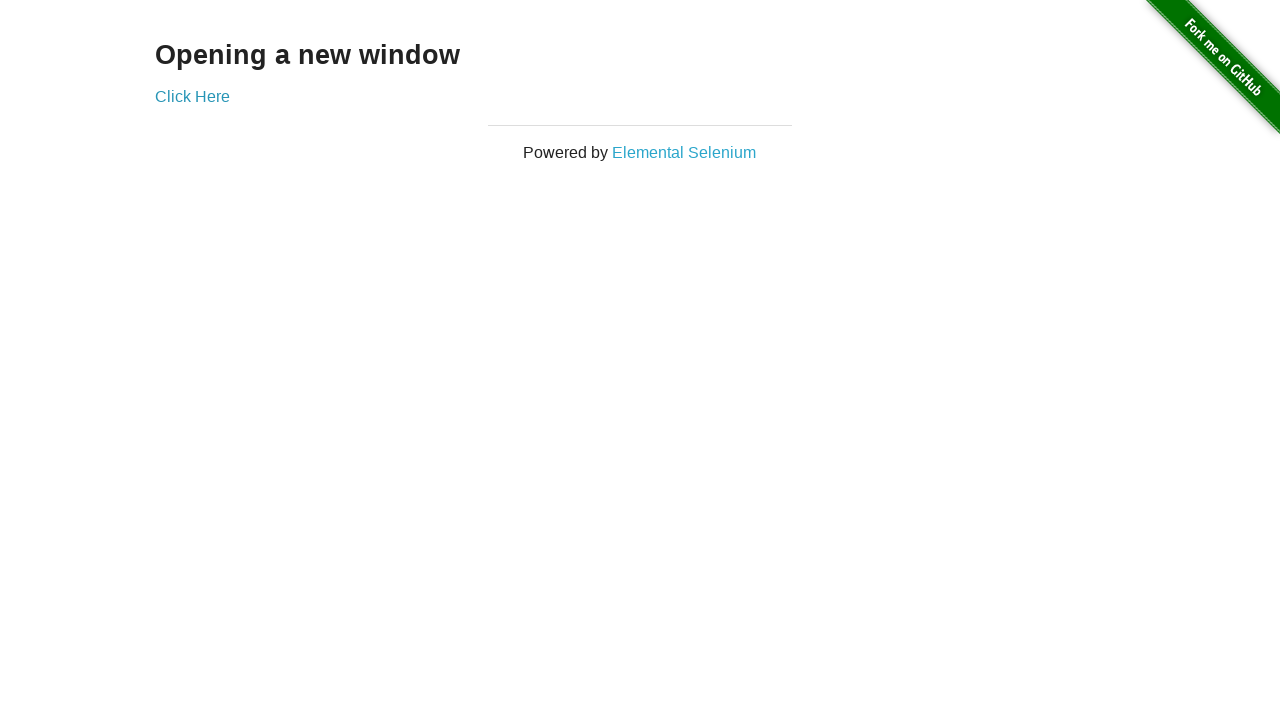